Tests that an error message is shown when trying to save an employee with an empty name field

Starting URL: https://devmountain-qa.github.io/employee-manager/1.2_Version/index.html

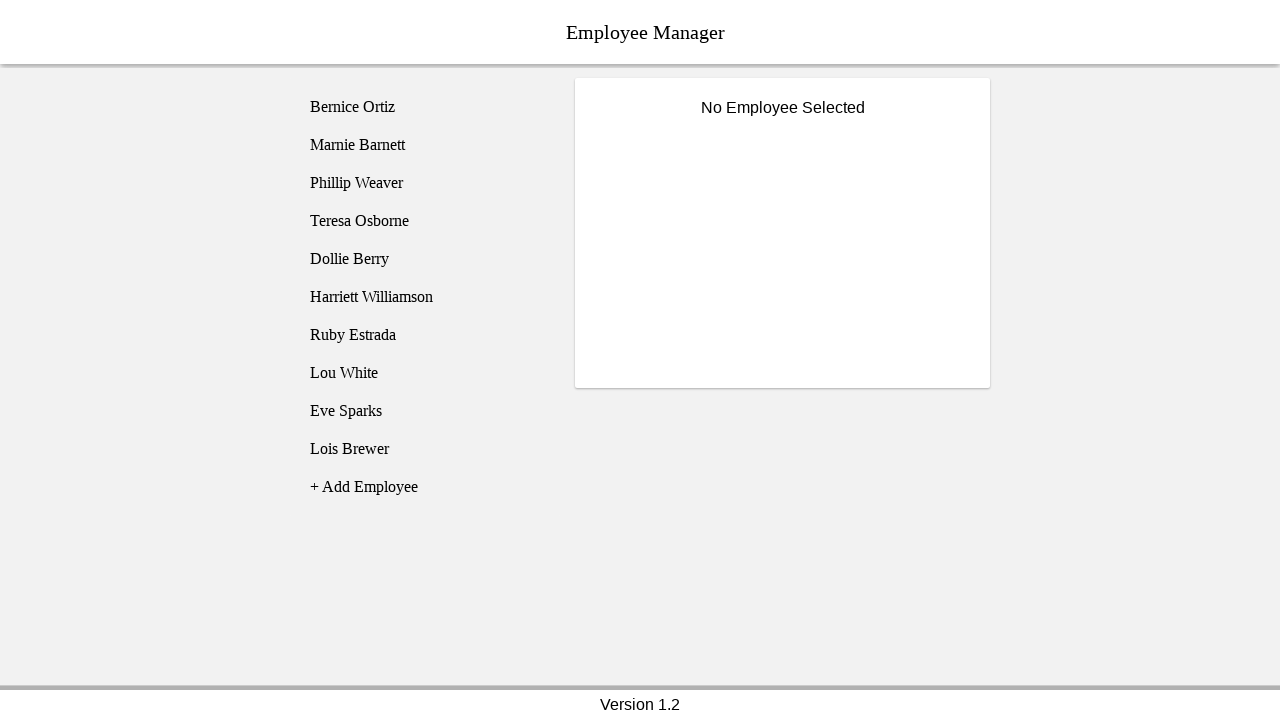

Clicked on Bernice Ortiz employee at (425, 107) on [name='employee1']
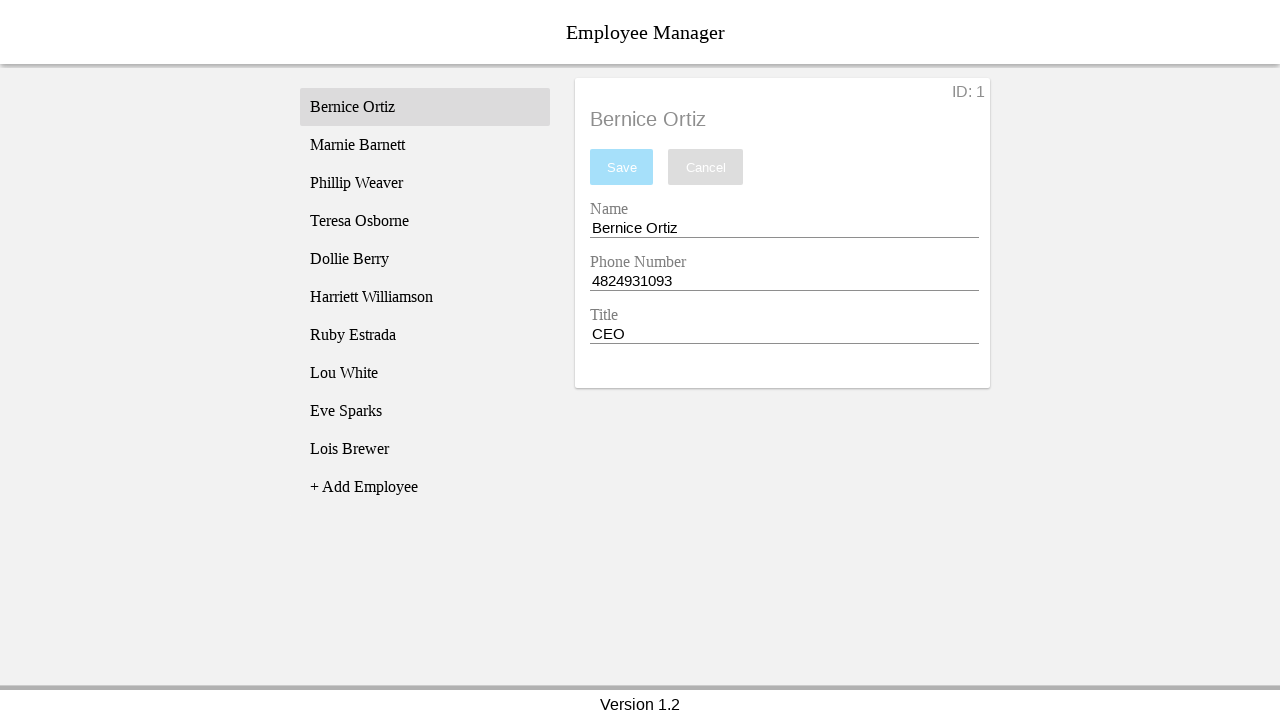

Name input field became visible
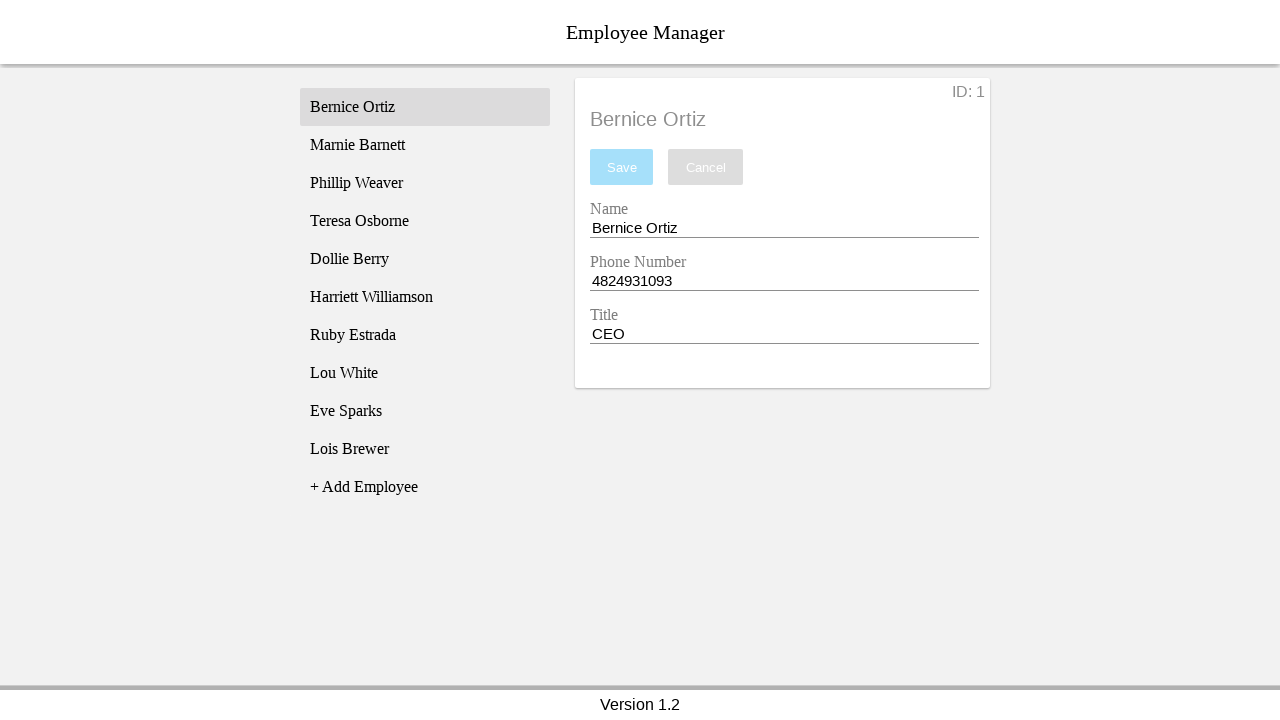

Cleared name input field on [name='nameEntry']
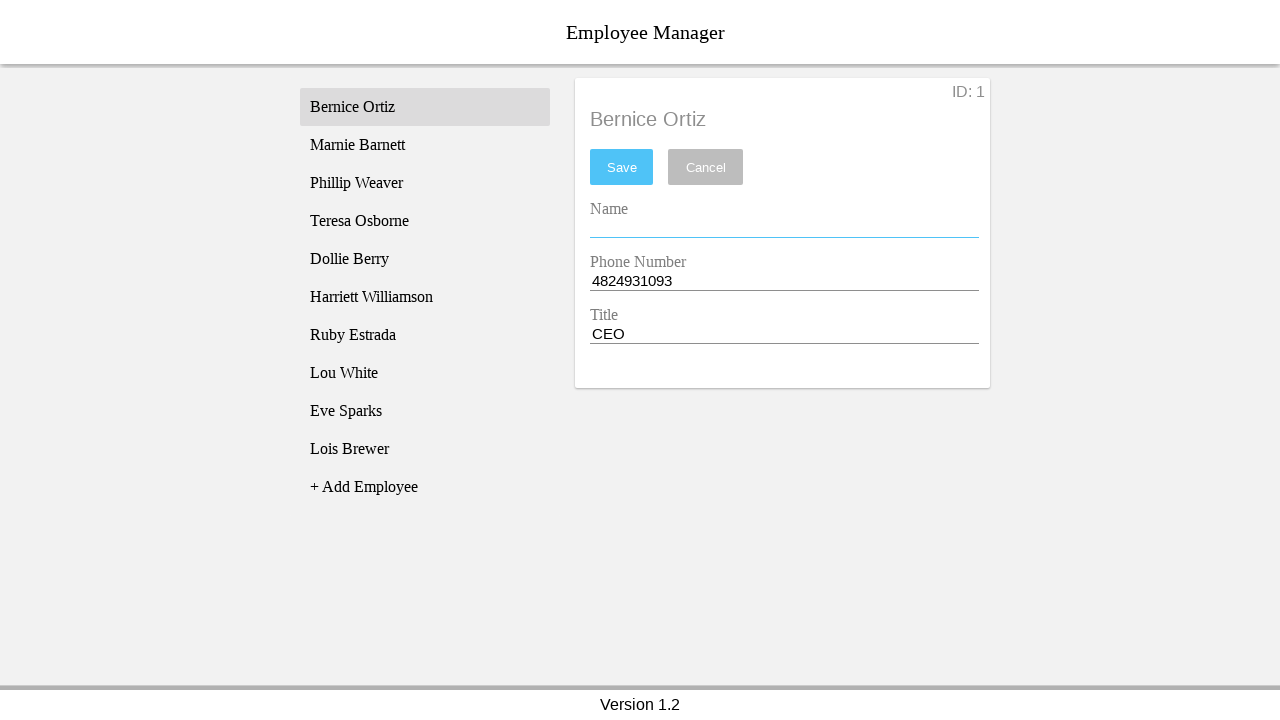

Pressed Space key in name field on [name='nameEntry']
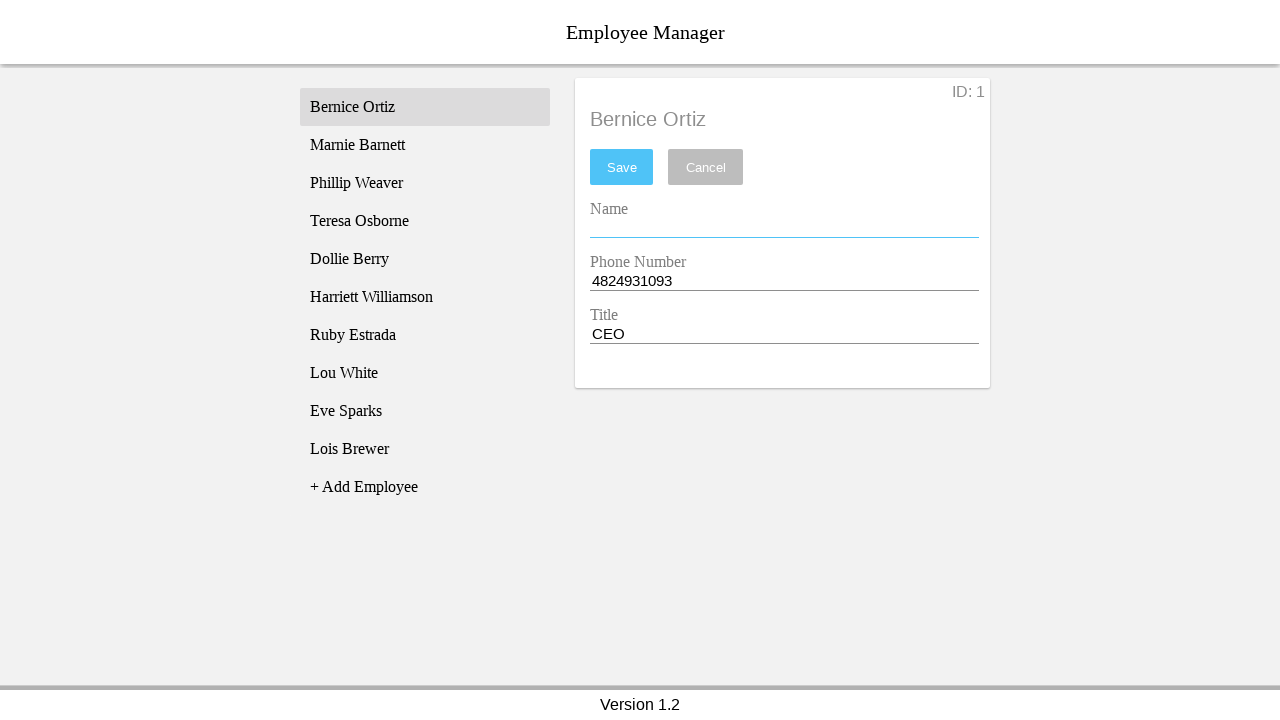

Pressed Backspace key to ensure empty name field on [name='nameEntry']
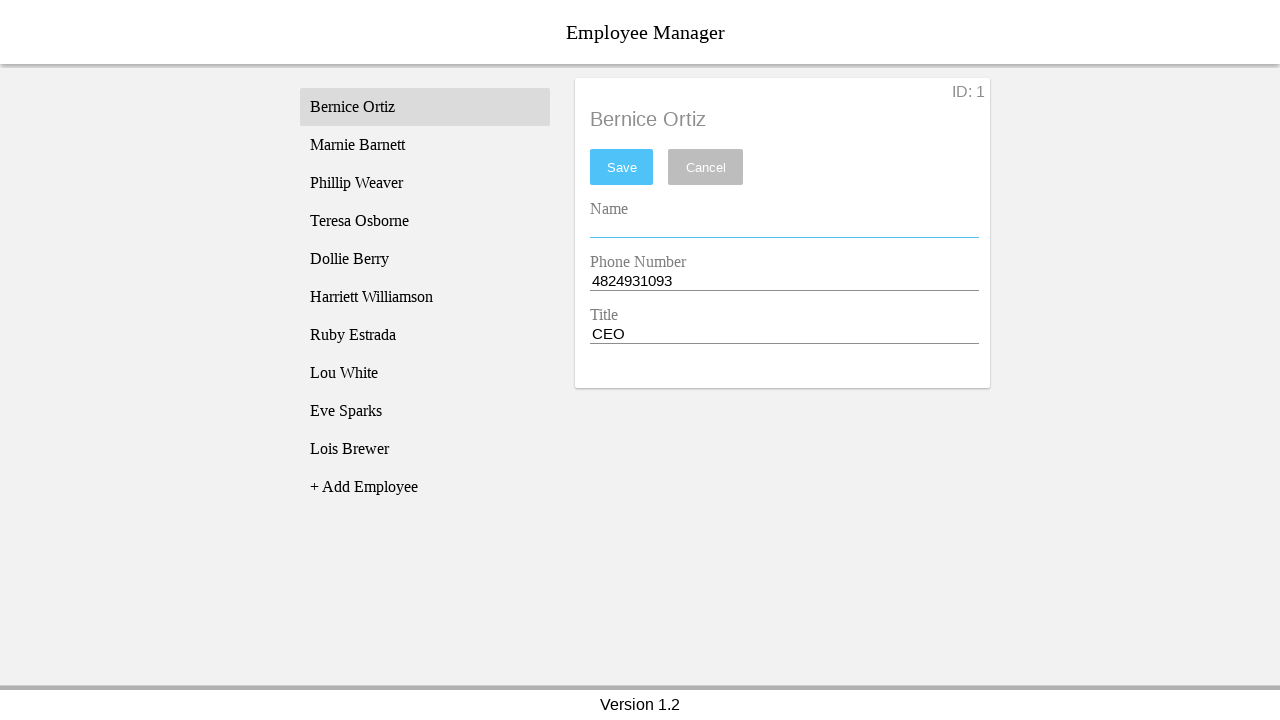

Clicked save button with empty name field at (622, 167) on #saveBtn
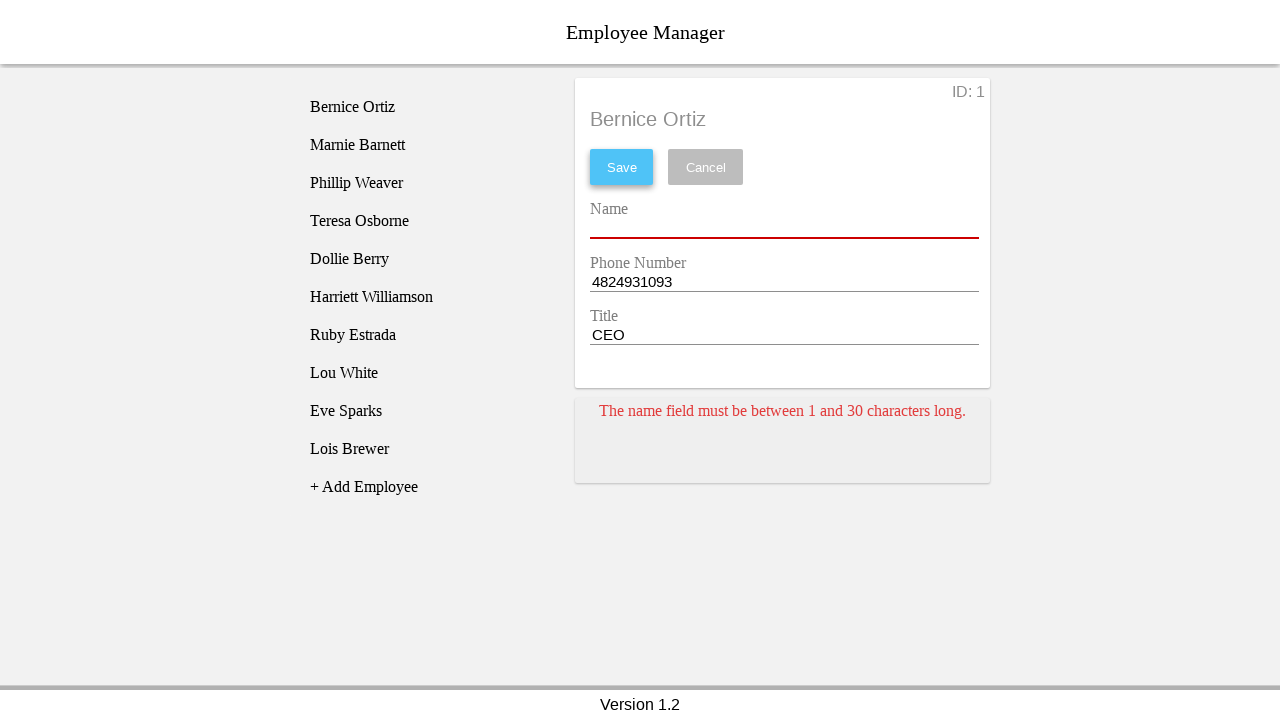

Error message card appeared
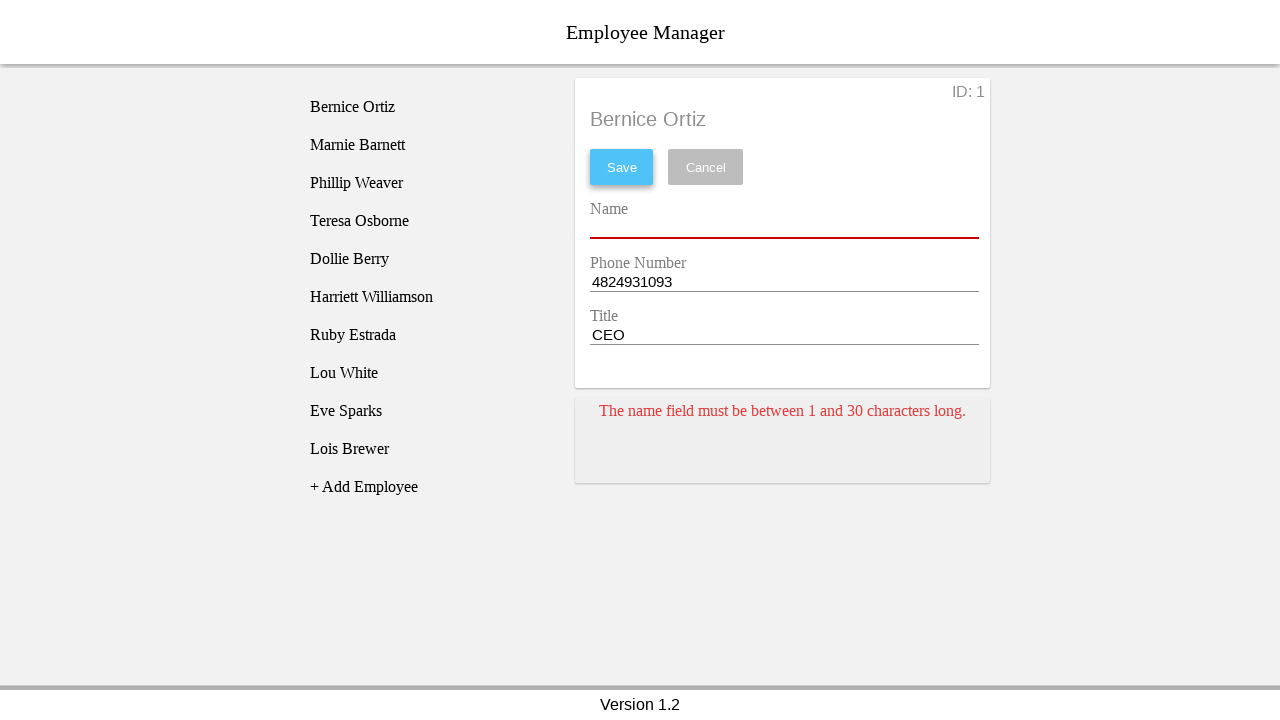

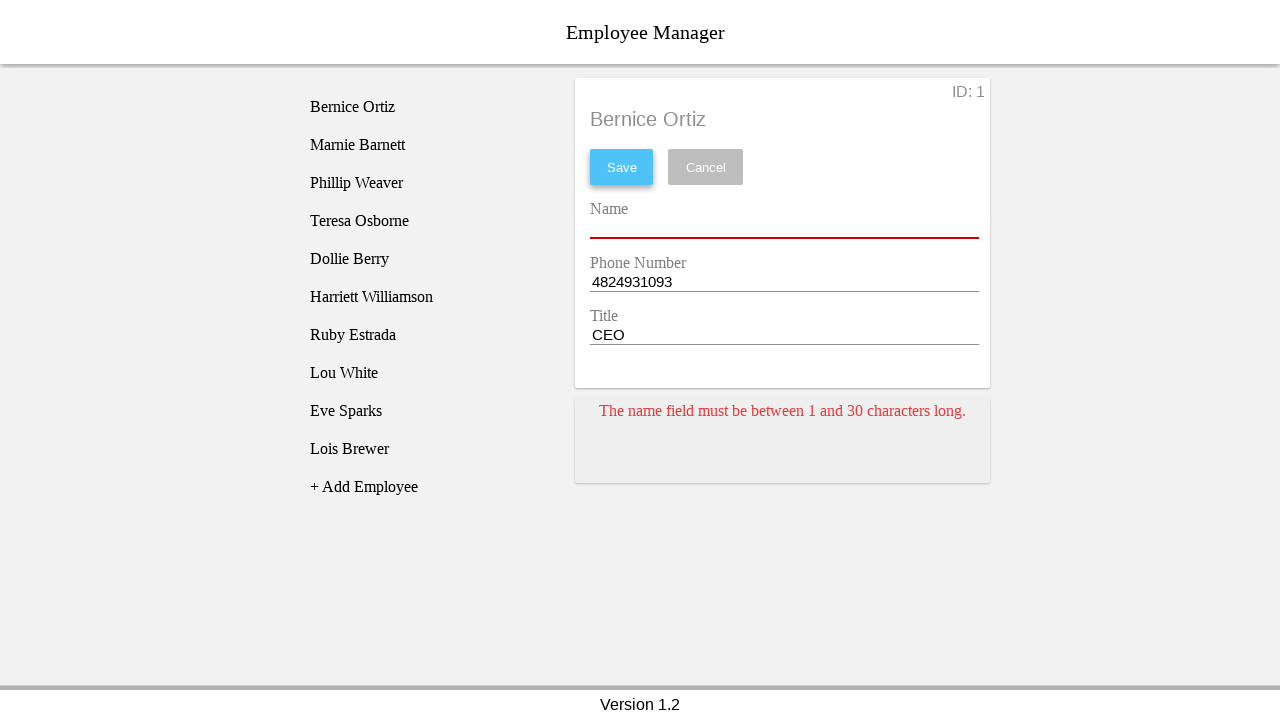